Tests the ING Romania currency exchange calculator by selecting an exchange operation type, entering an amount, selecting USD currency, and verifying the calculated total matches the expected result based on exchange rates from the displayed table.

Starting URL: https://ing.ro/persoane-fizice/curs-valutar

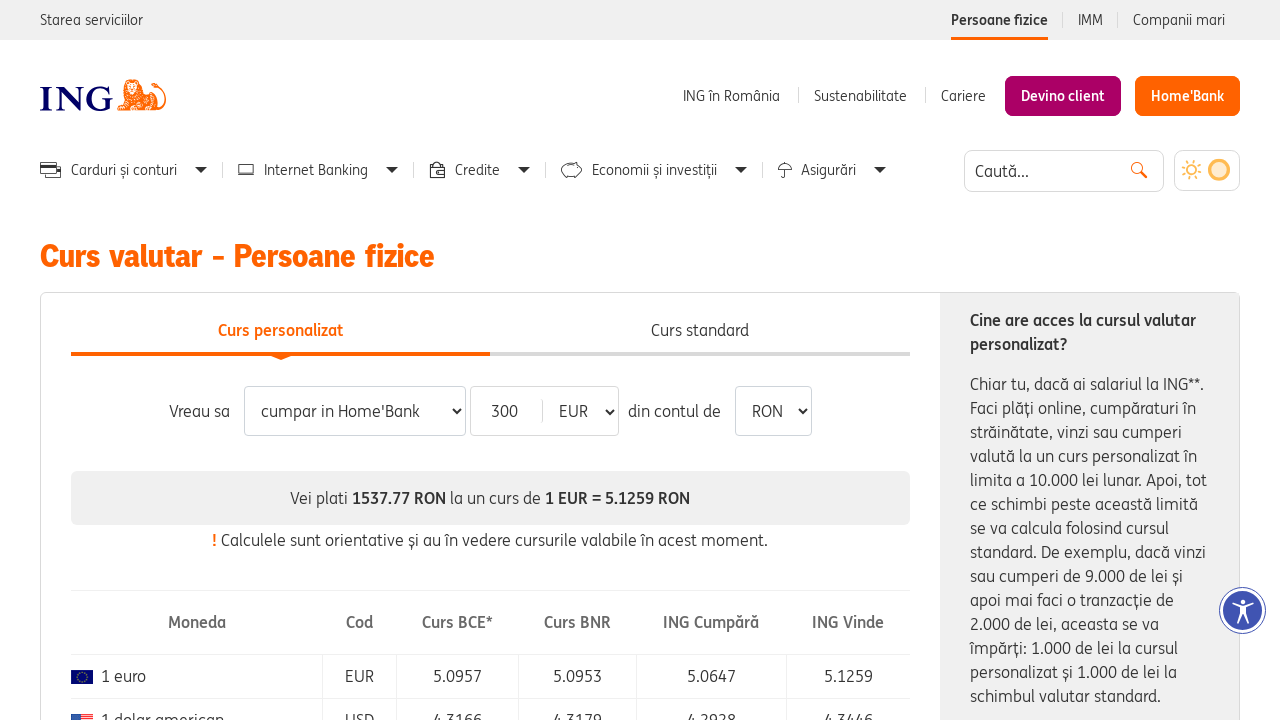

Selected exchange operation type with value '1' from dropdown on #exchange-type
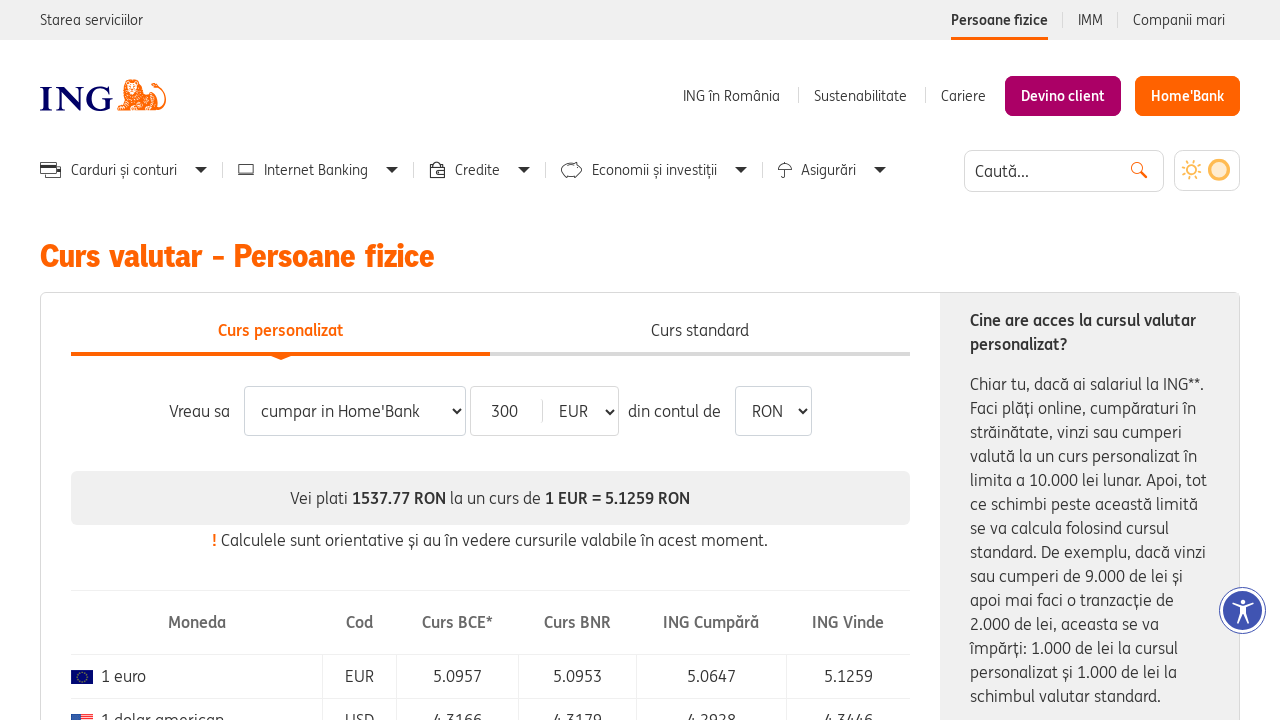

Entered amount '30' in the exchange amount field on input[type='number']
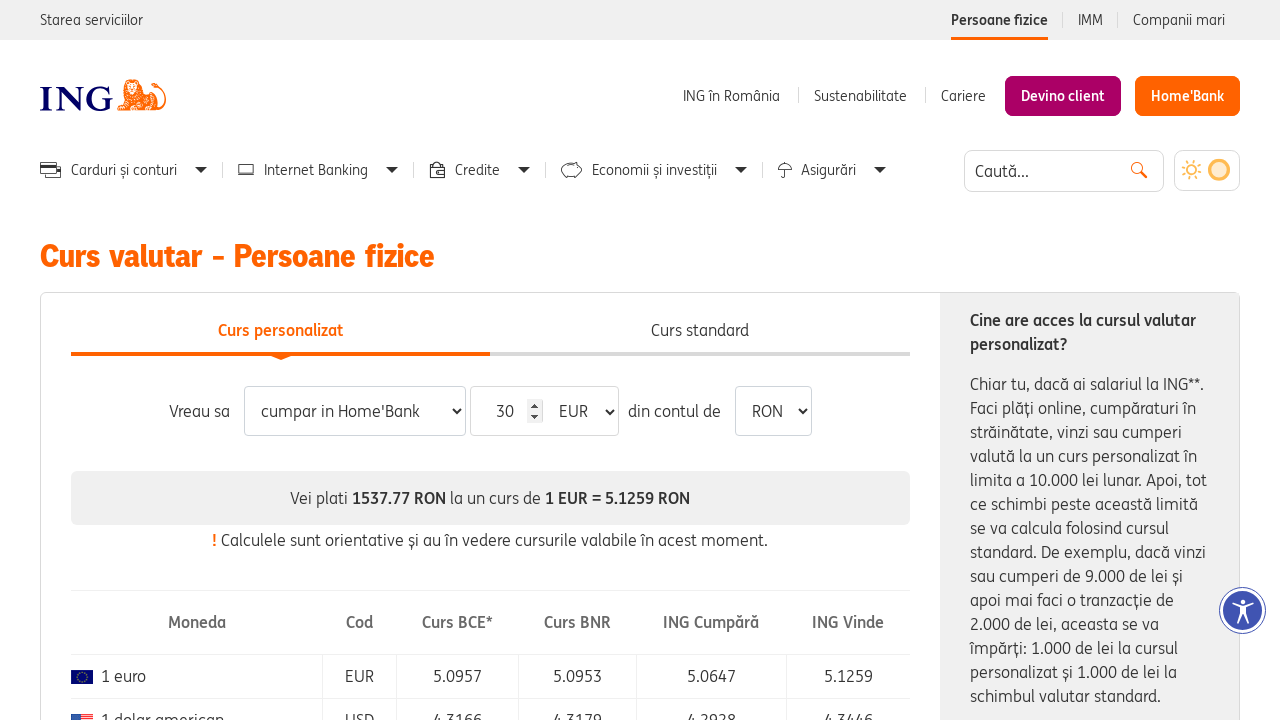

Selected USD currency from the currency dropdown on #exchange-visa-trans
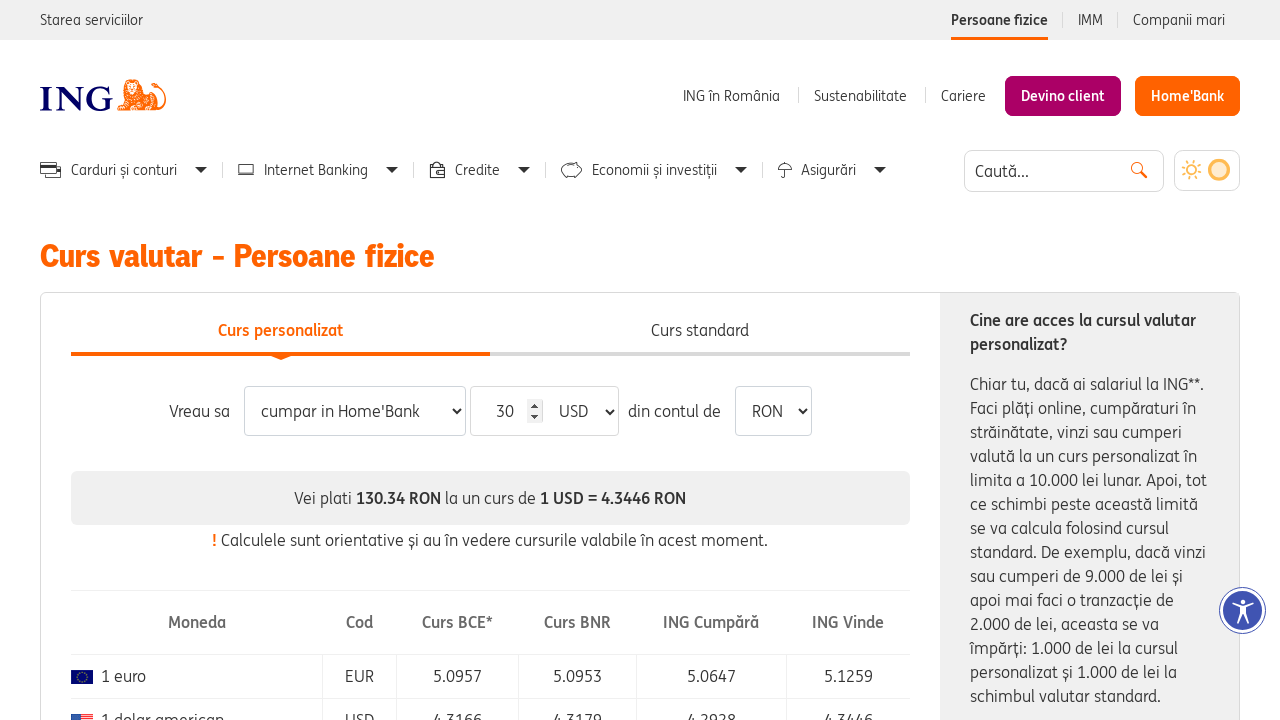

Exchange total calculated and displayed
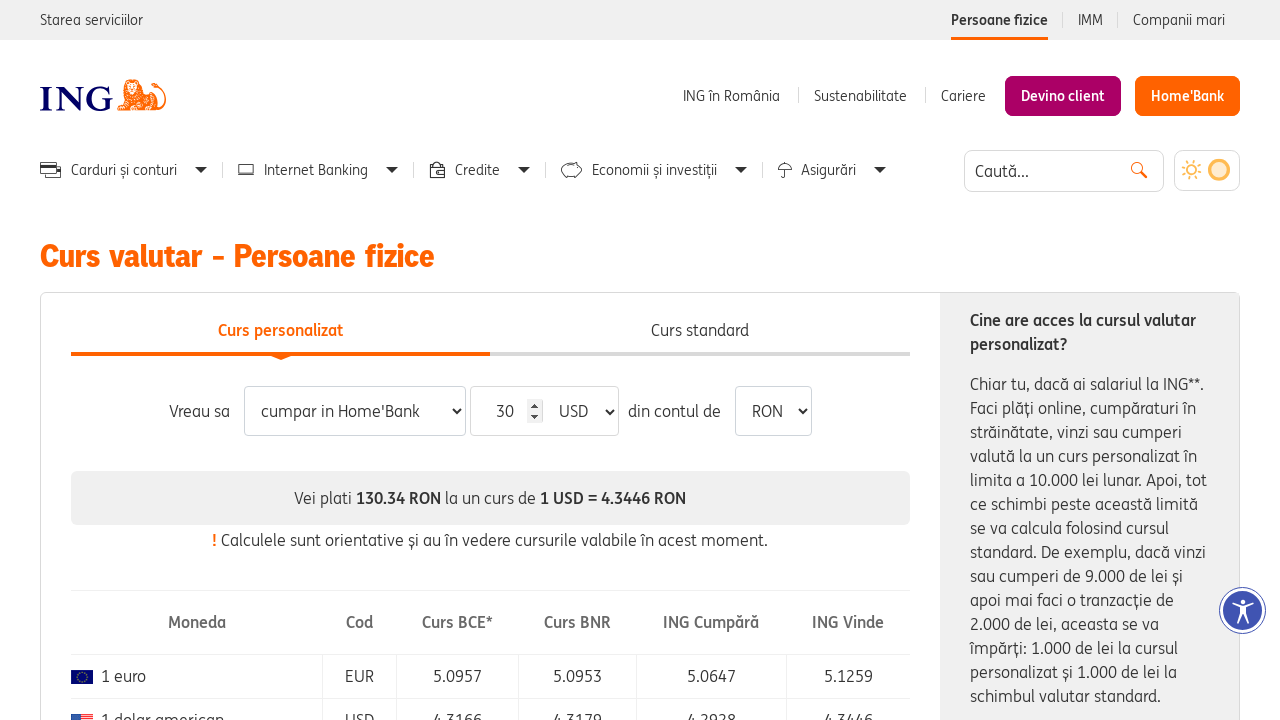

Exchange rates table loaded with USD rate visible
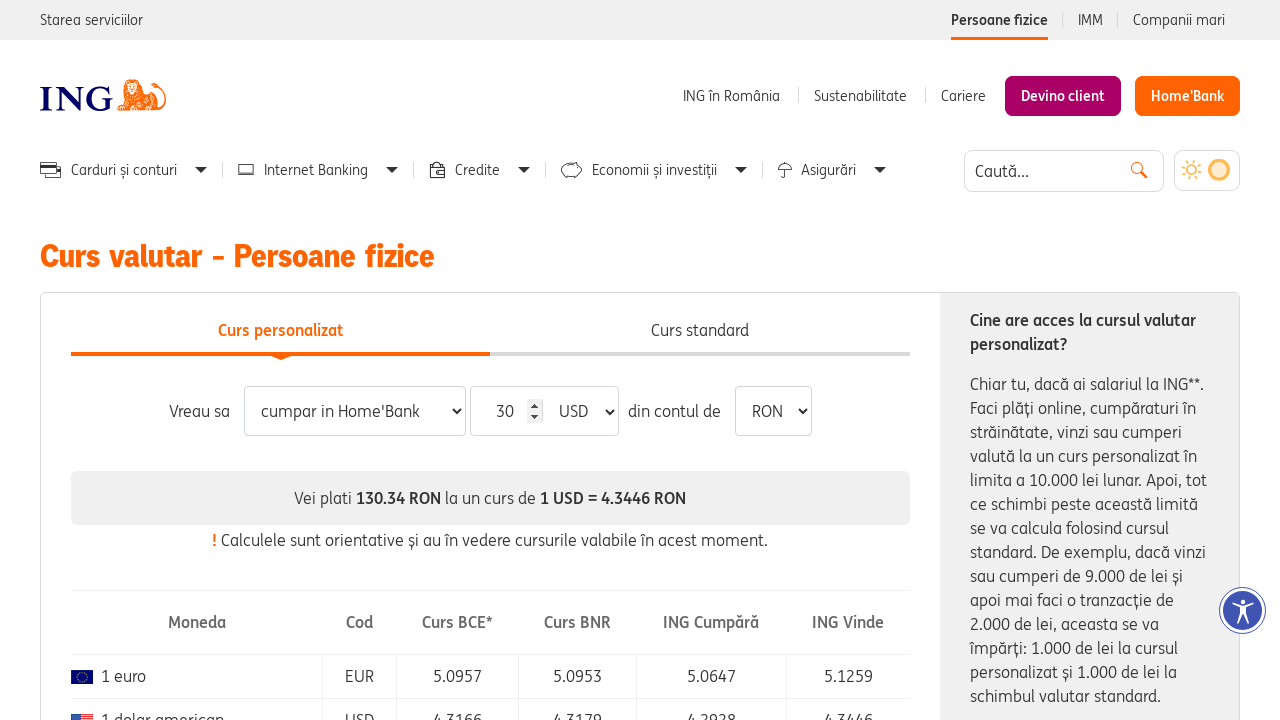

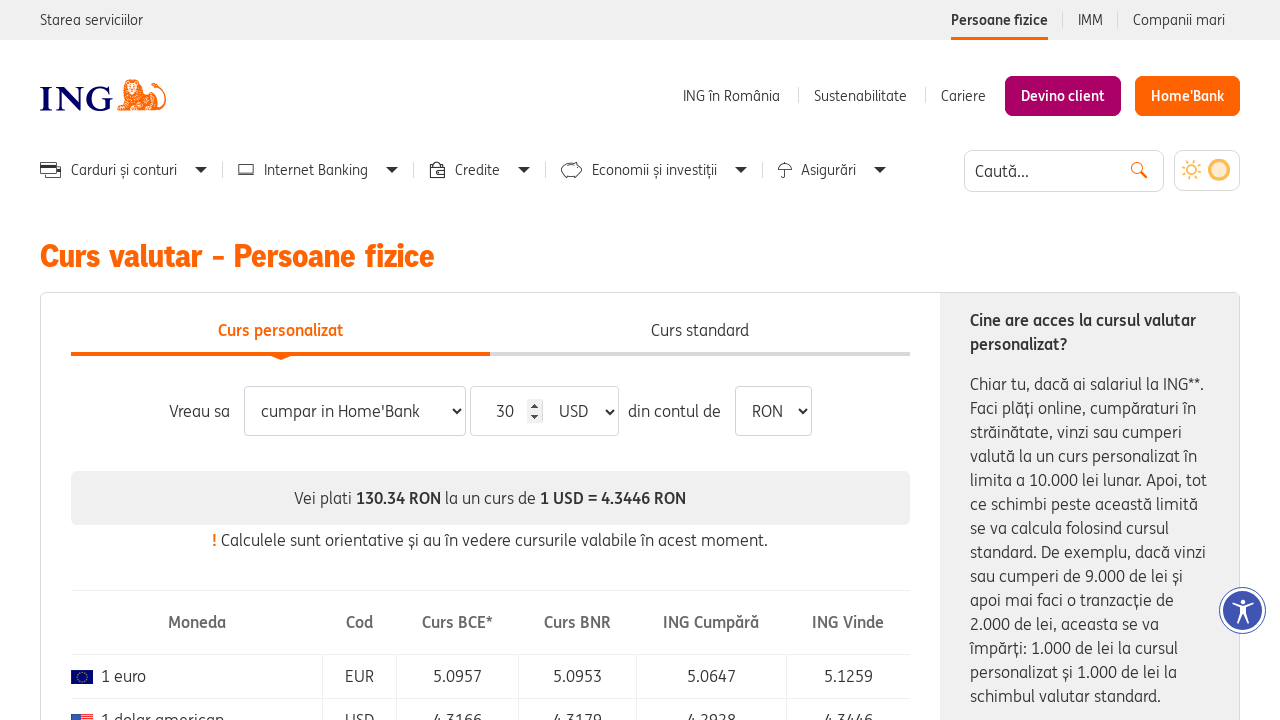